Tests browser alert functionality by clicking a prompt button and accepting the alert dialog that appears

Starting URL: https://demoqa.com/alerts

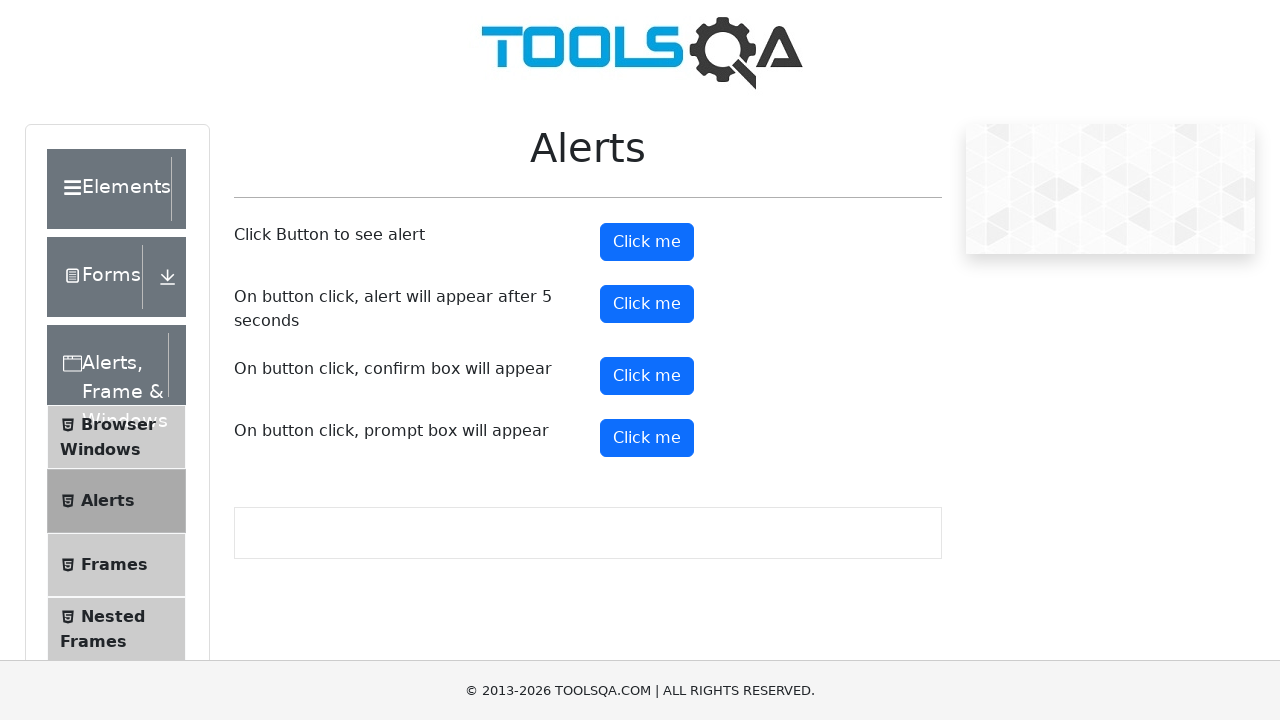

Refreshed the page
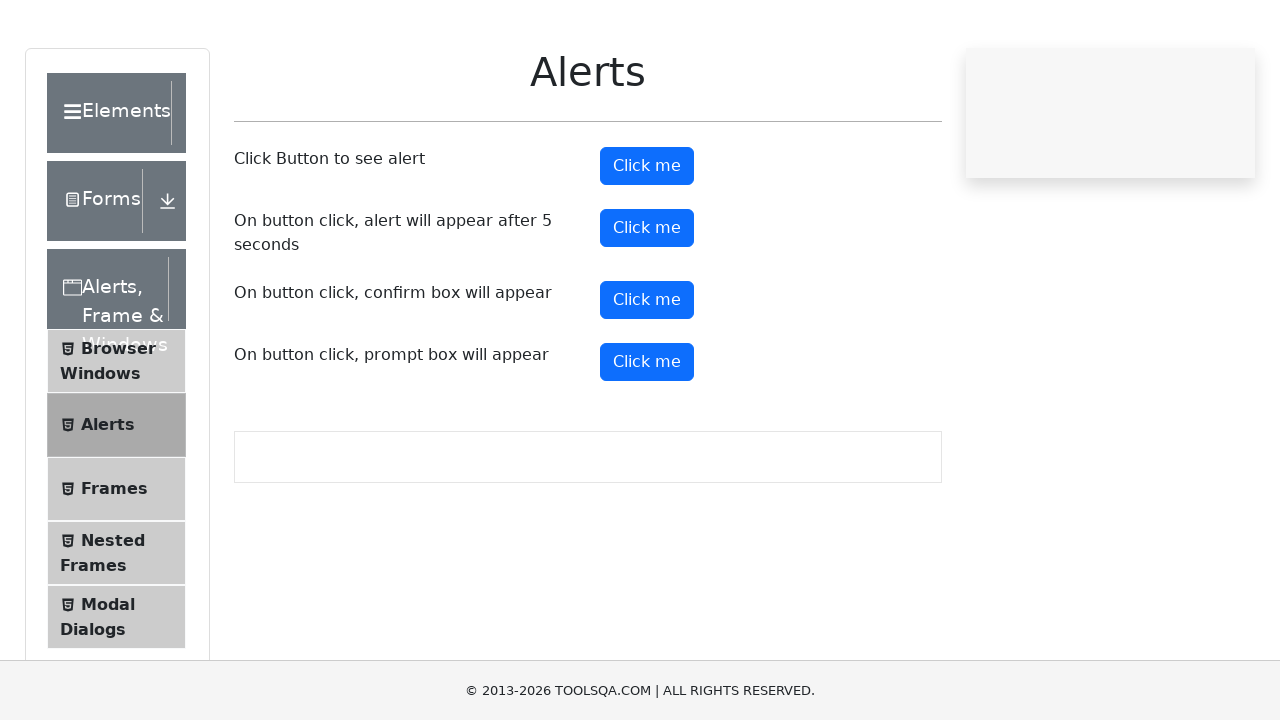

Set up dialog handler to accept alerts
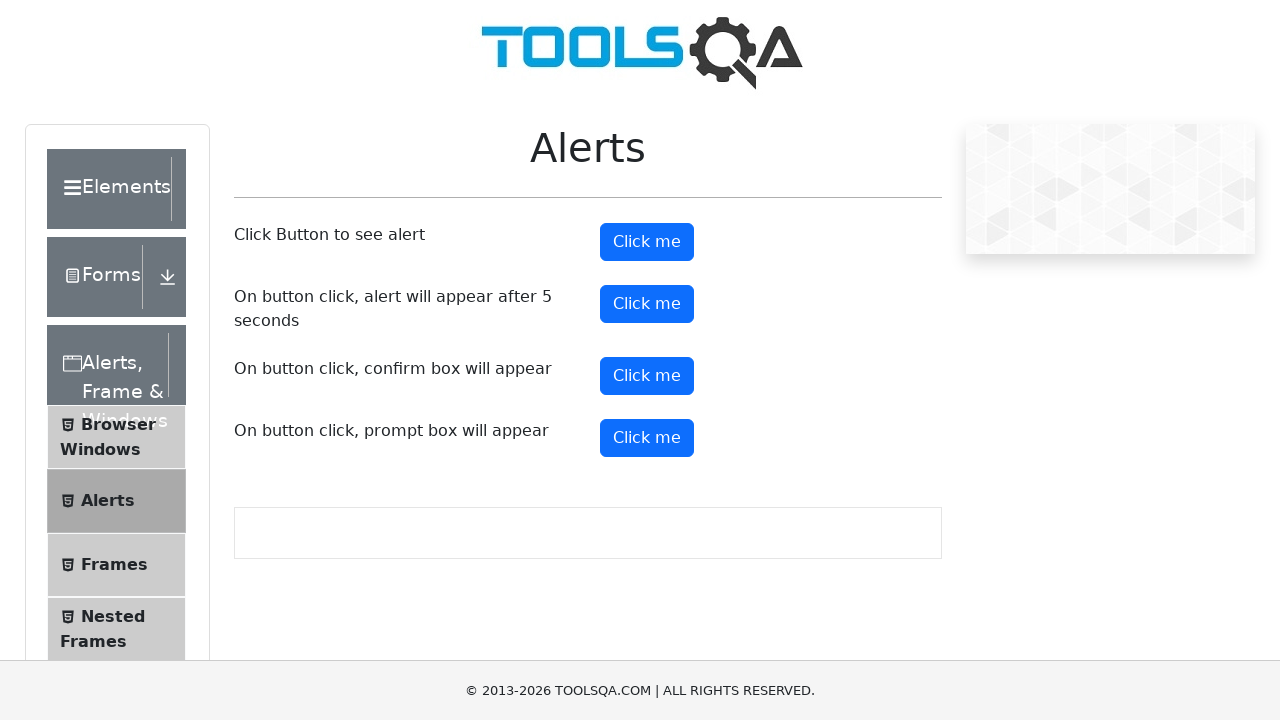

Clicked the prompt button to trigger alert dialog at (647, 438) on #promtButton
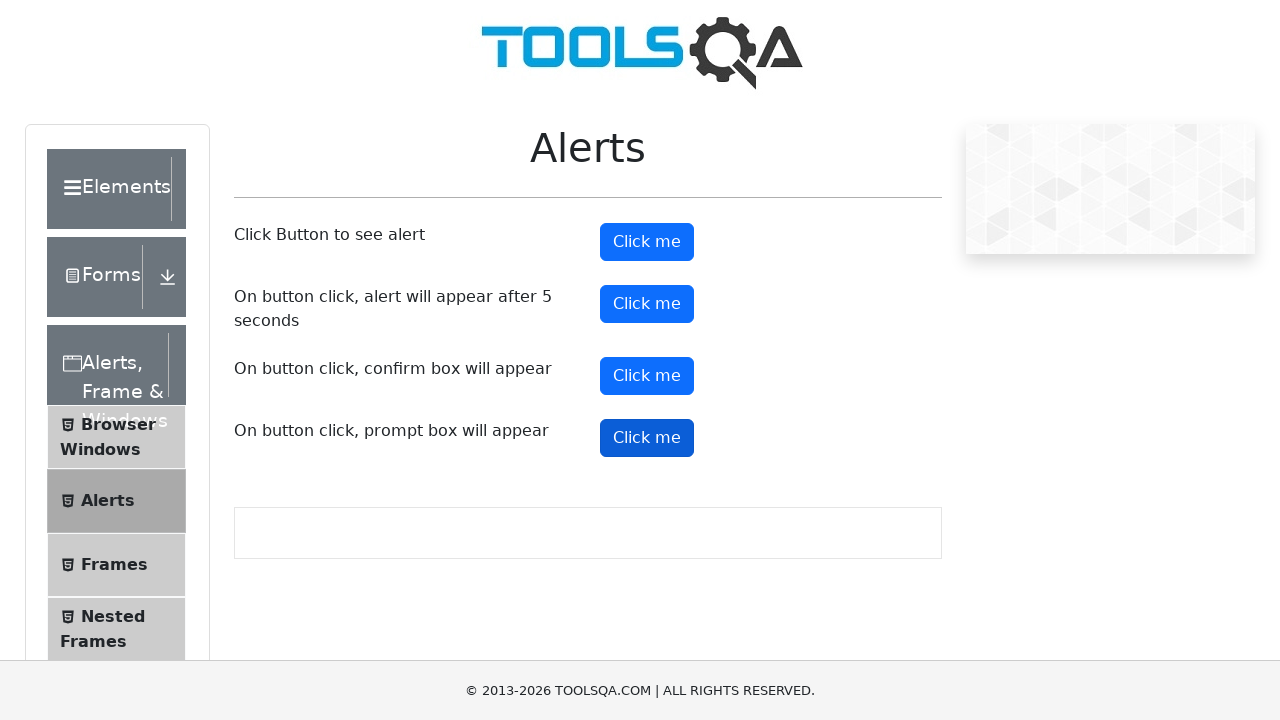

Waited 500ms for dialog interaction to complete
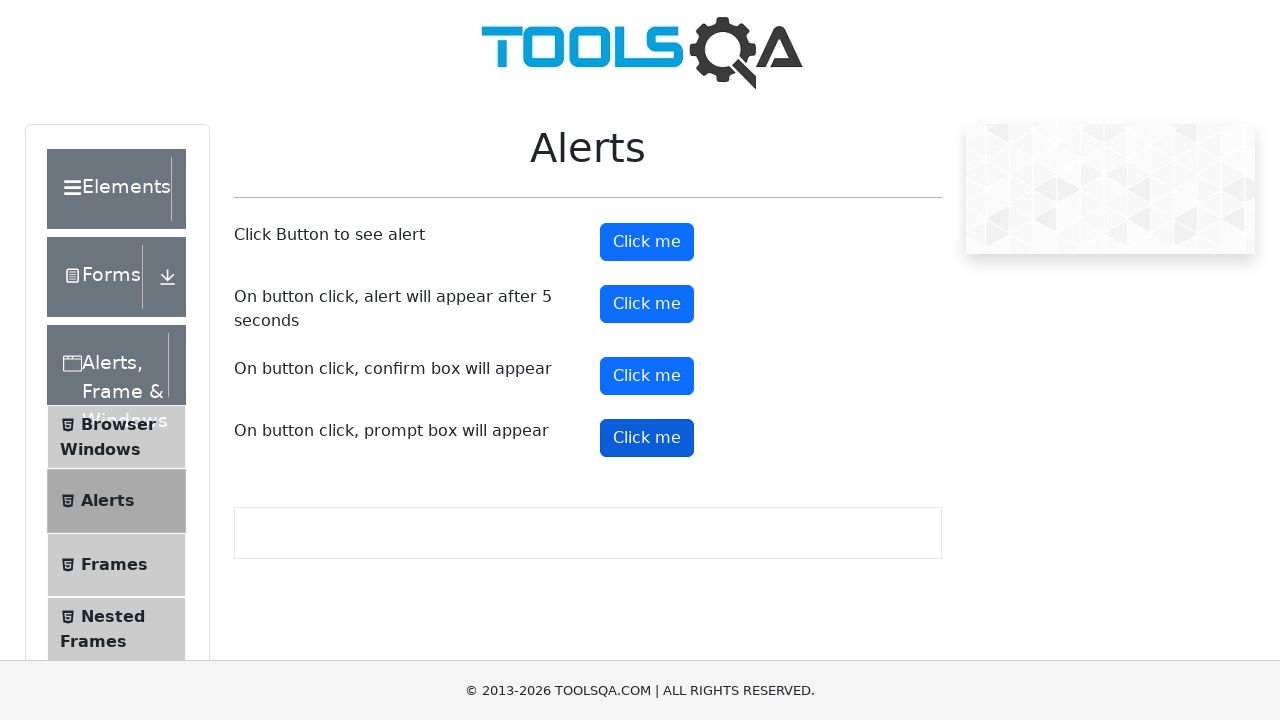

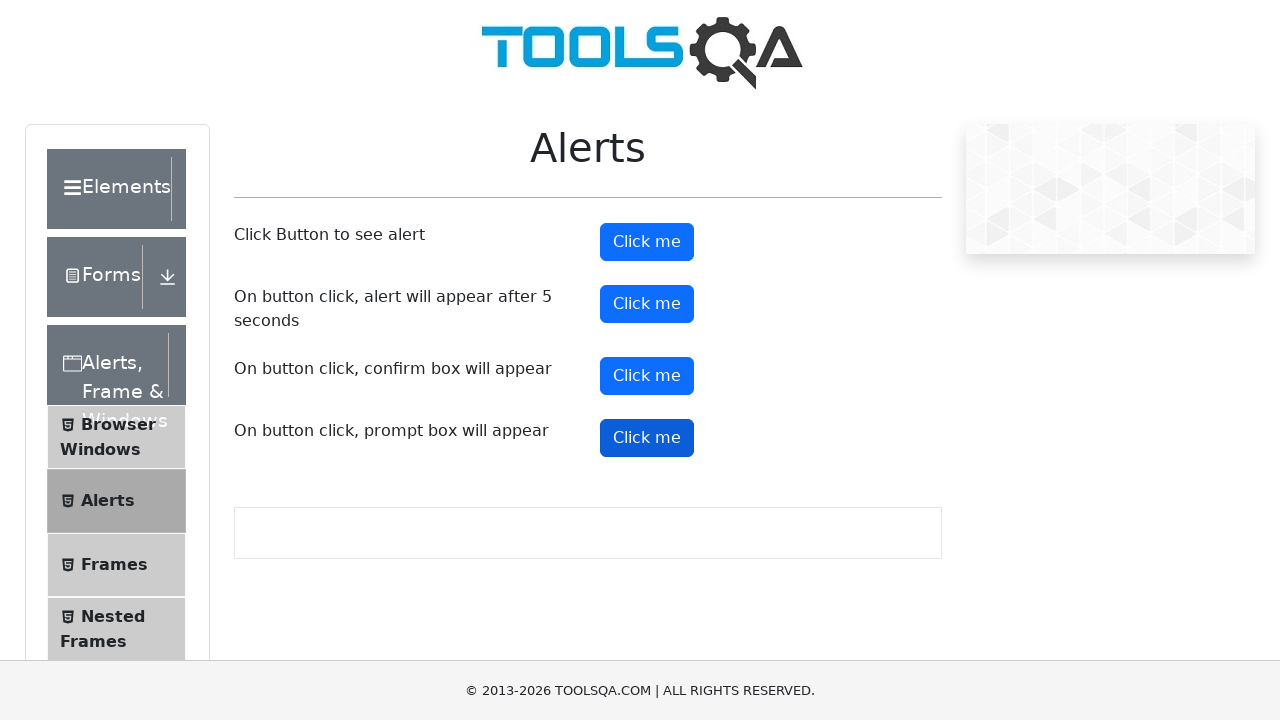